Tests a file upload form by filling in name, lastname, email fields and uploading a file, then submitting the form

Starting URL: http://suninjuly.github.io/file_input.html

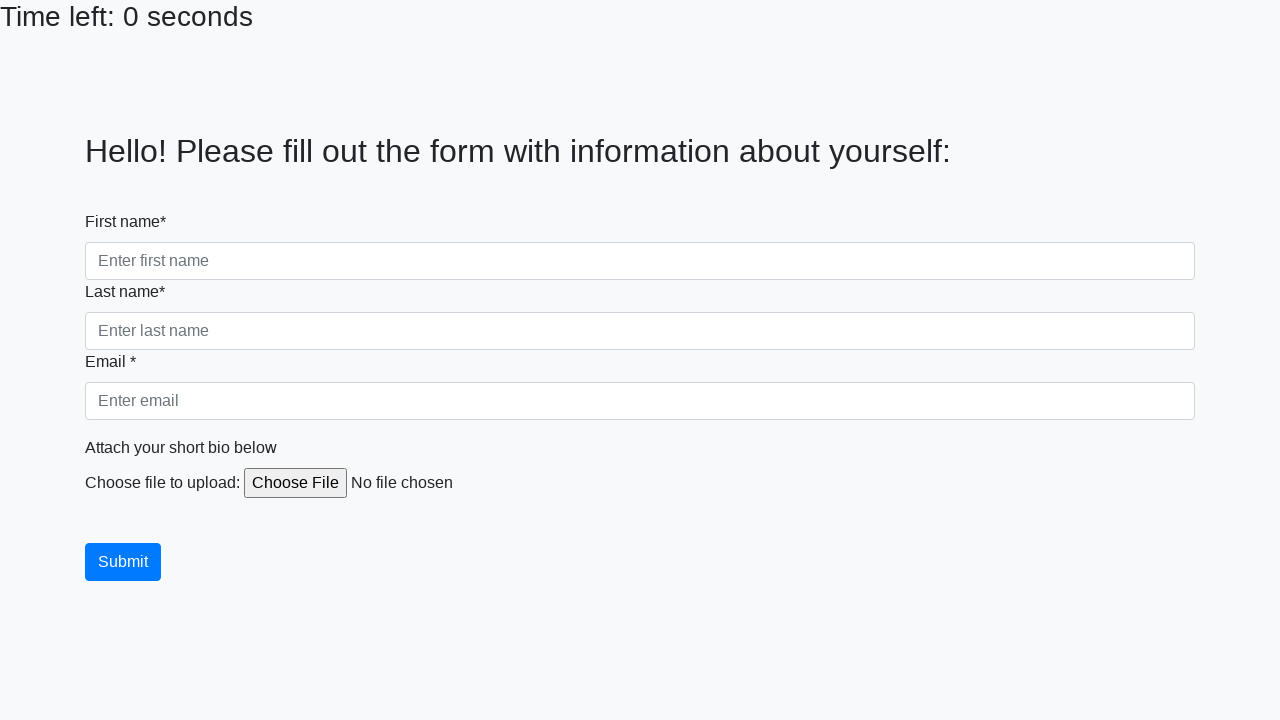

Navigated to file upload form page
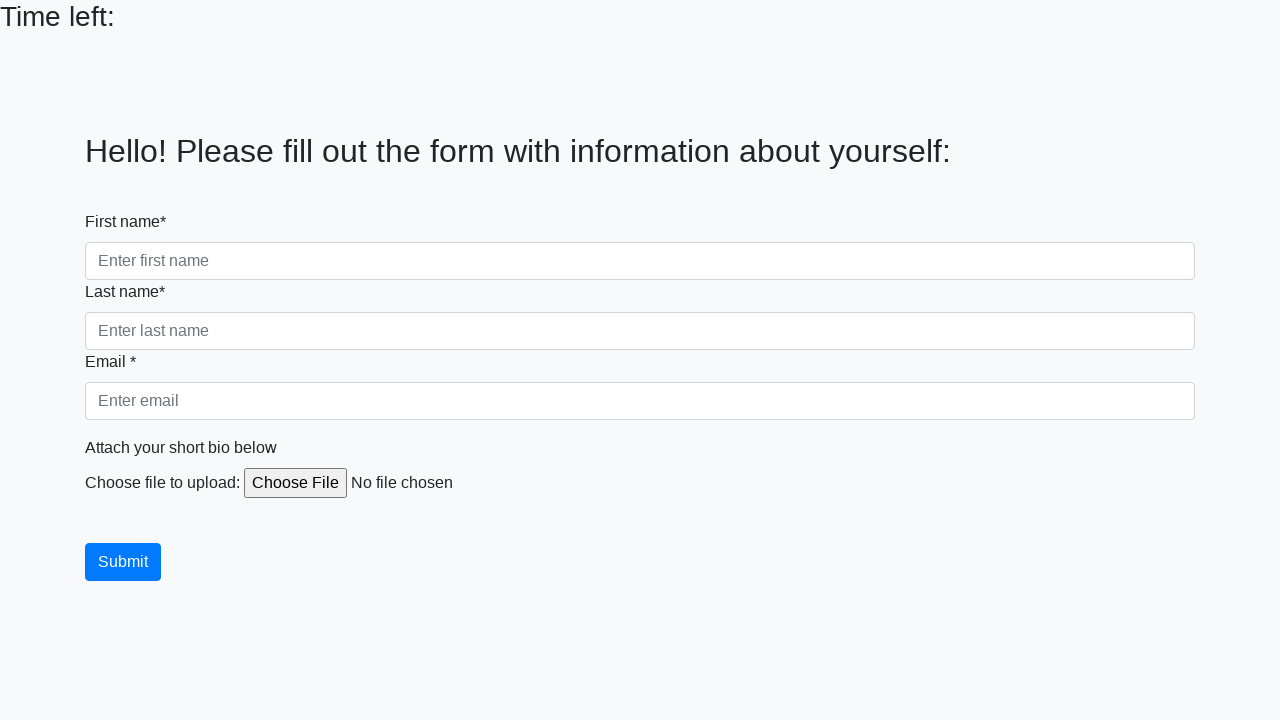

Filled first name field with 'John' on [name='firstname']
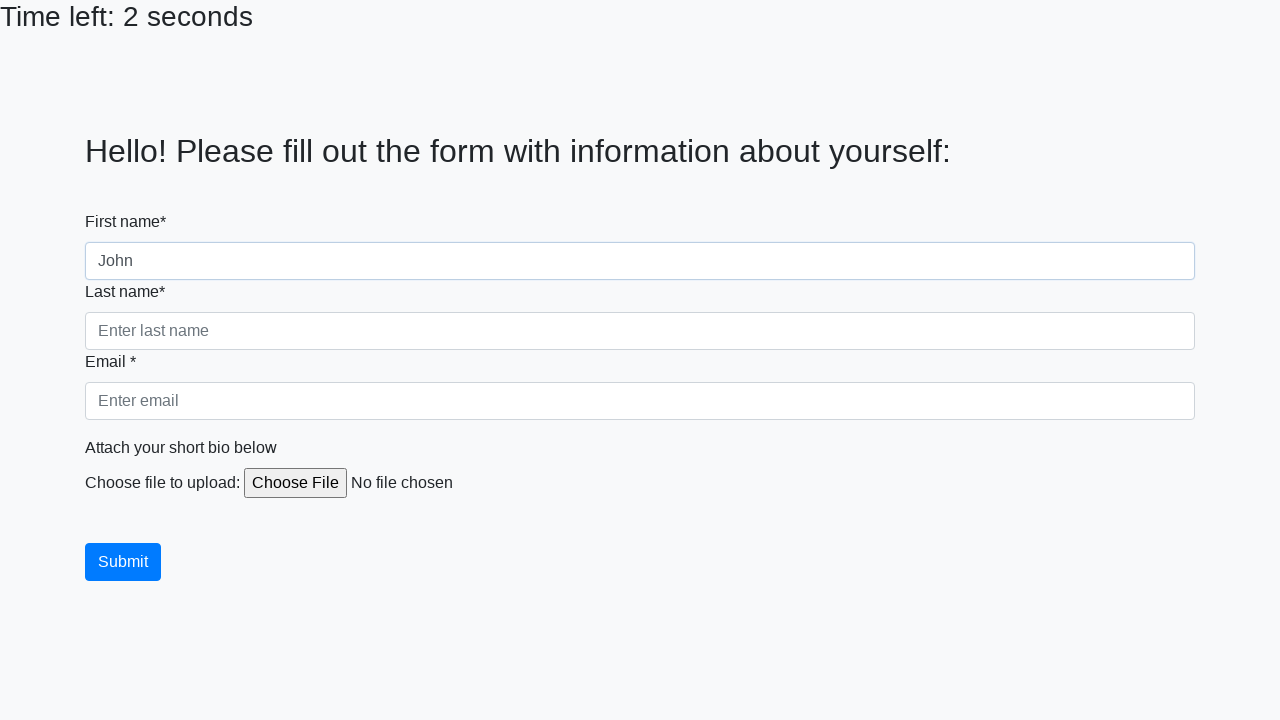

Filled last name field with 'Smith' on [name='lastname']
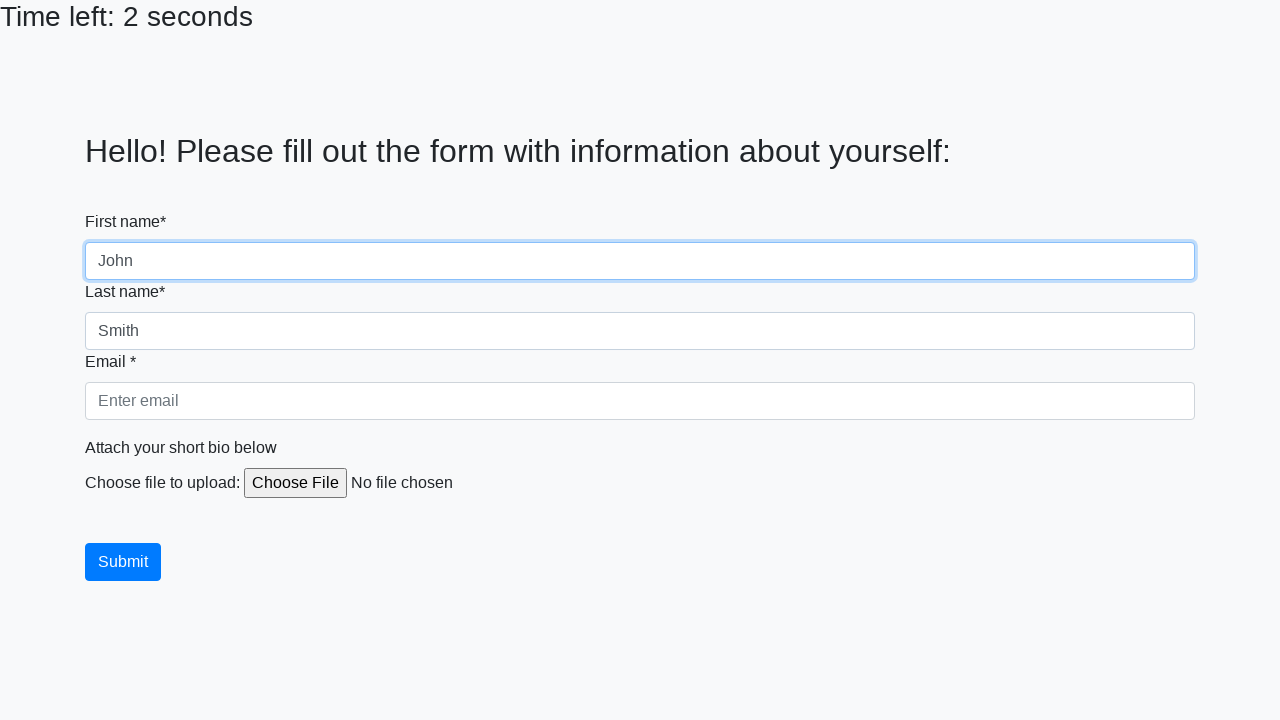

Filled email field with 'john.smith@example.com' on [name='email']
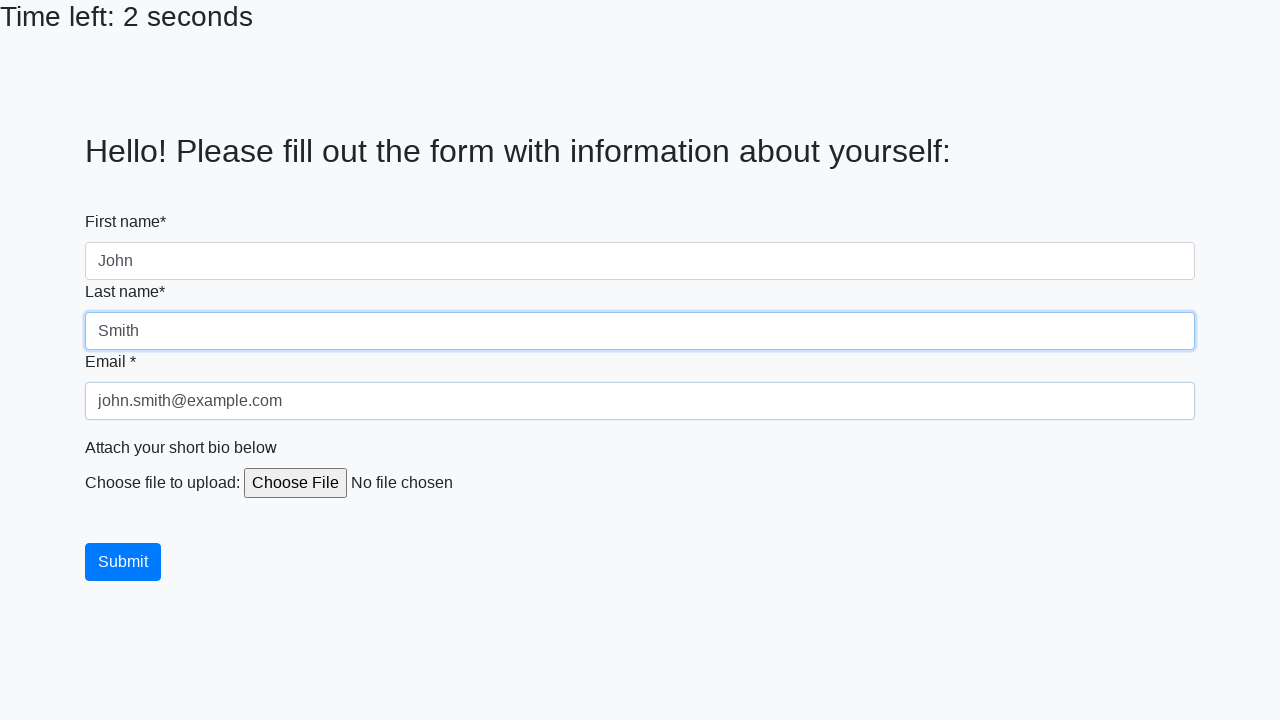

Uploaded test file to form
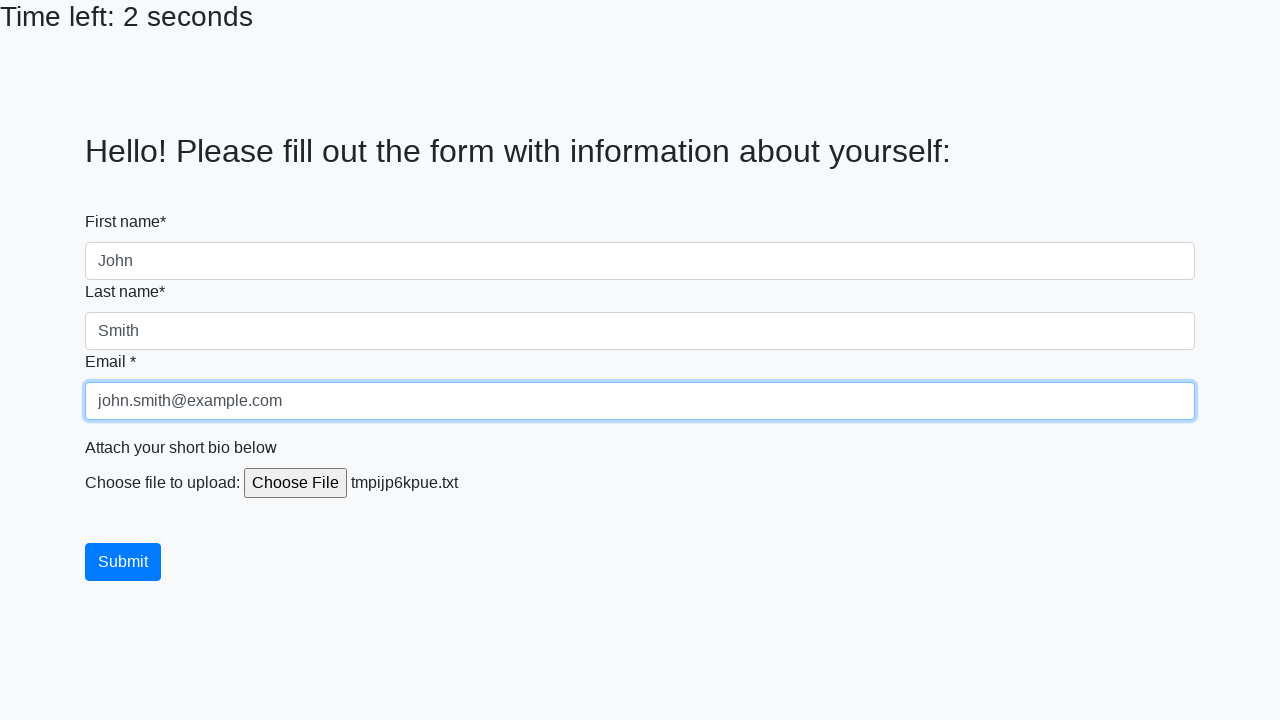

Clicked submit button to upload form at (123, 562) on .btn-primary
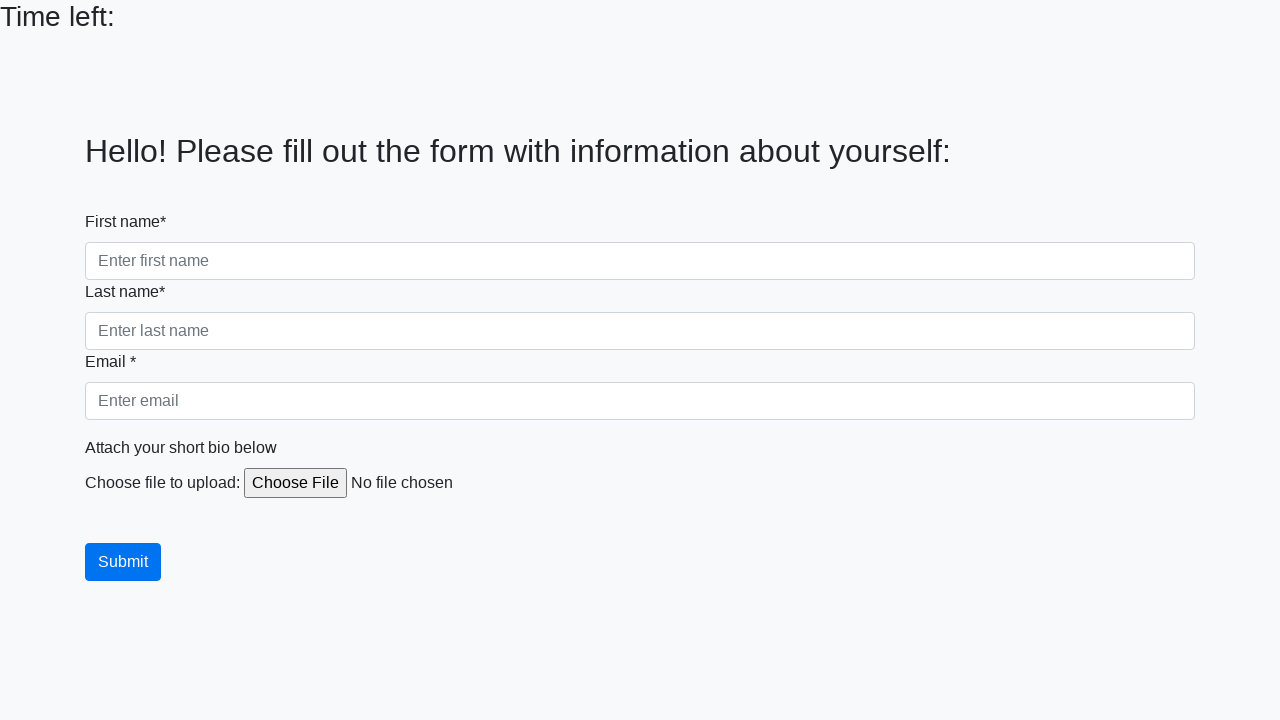

Cleaned up temporary test file
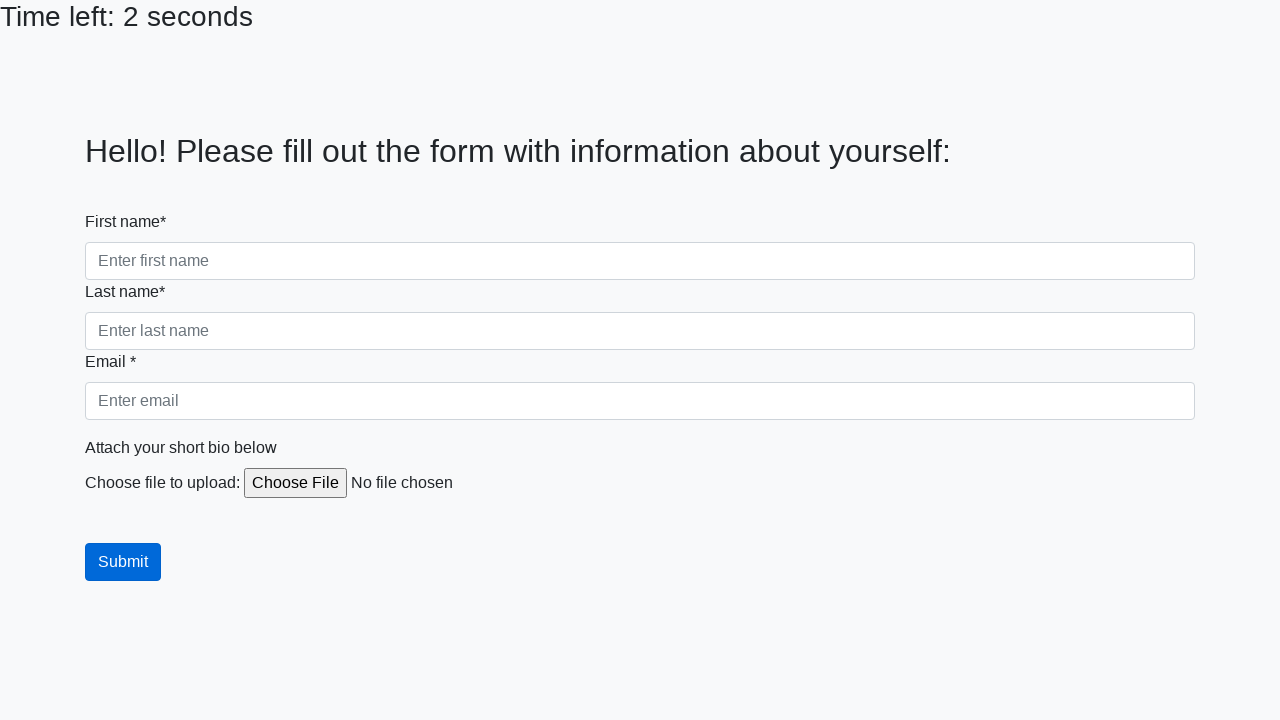

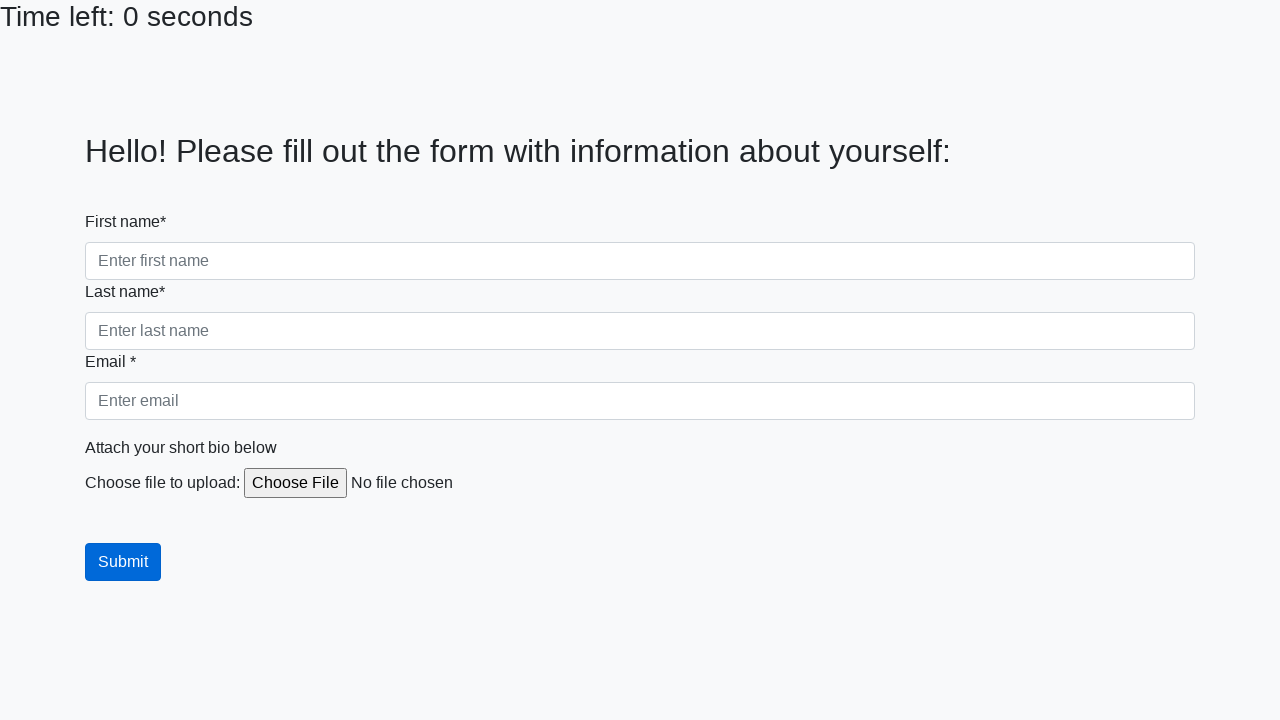